Tests clicking the Facebook social button which opens a new window, then switches back to original window

Starting URL: https://codenboxautomationlab.com/practice/

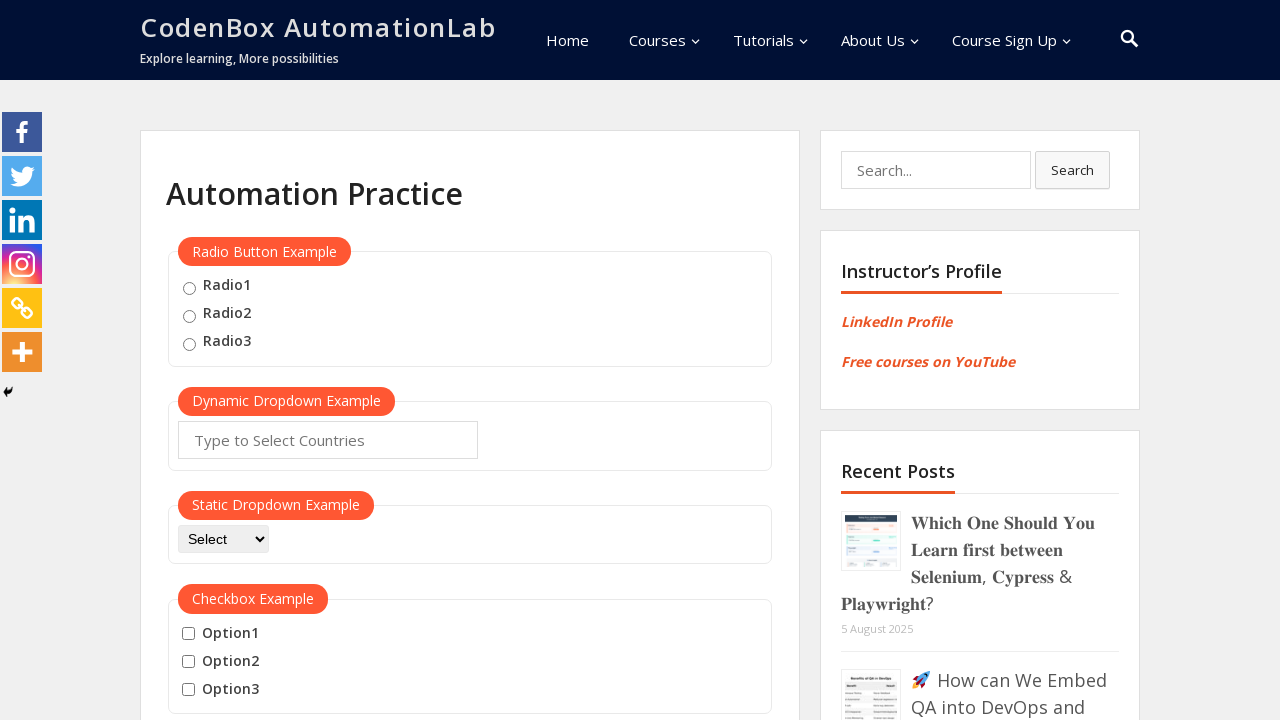

Clicked Facebook social button, new window opened at (22, 132) on .the_champ_facebook
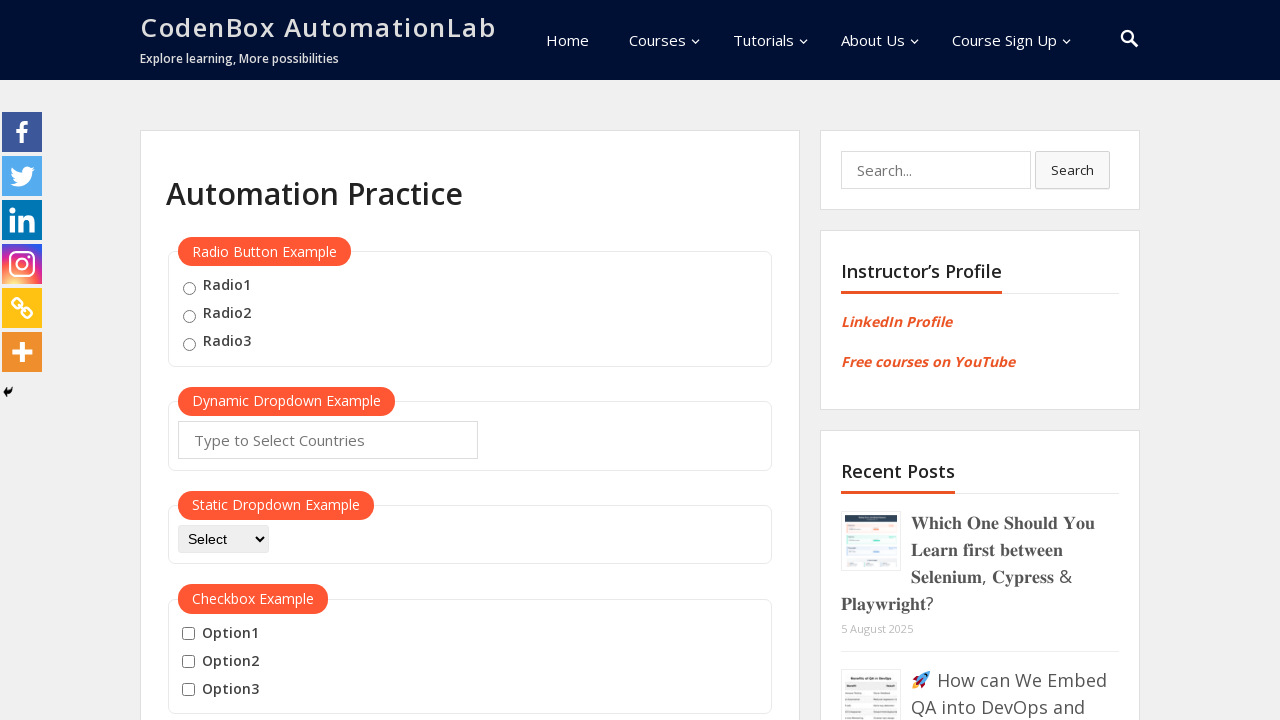

New Facebook window loaded completely
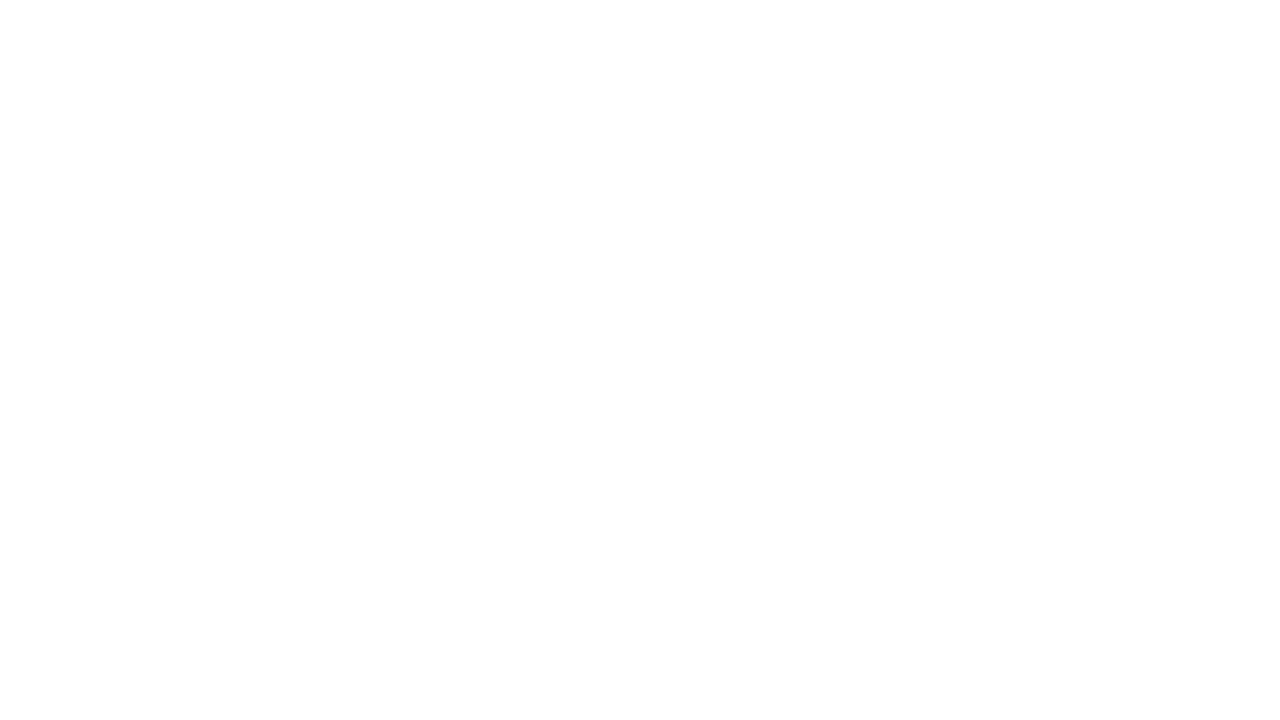

Closed Facebook window and returned to original page
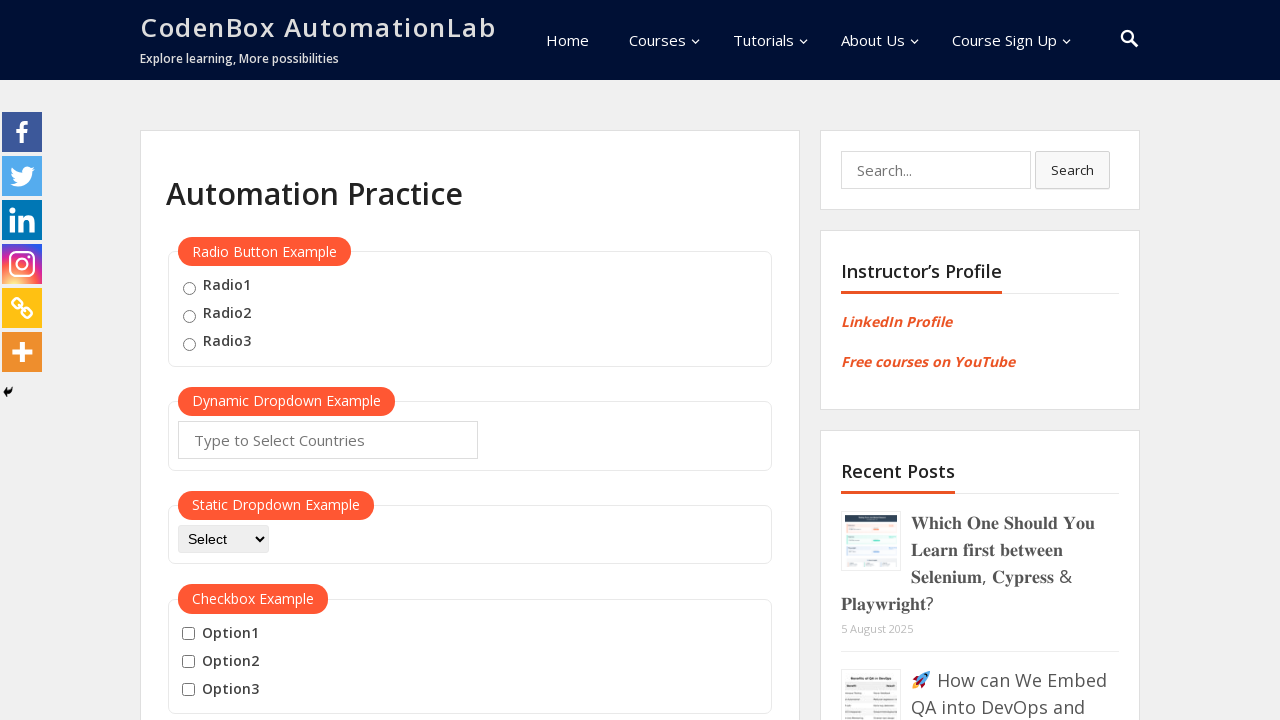

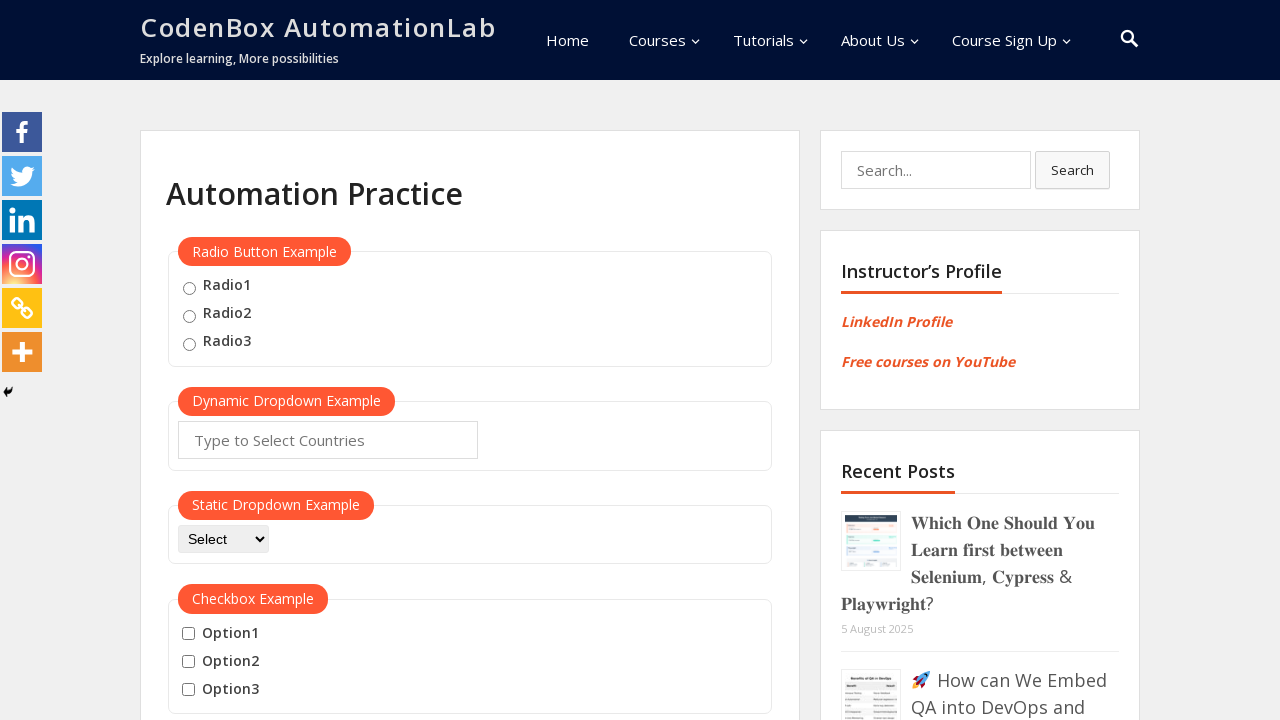